Tests JavaScript prompt functionality on W3Schools by clicking a "Try it" button inside an iframe, interacting with the browser prompt dialog by entering a name, and then navigating via a home link.

Starting URL: https://www.w3schools.com/jsref/tryit.asp?filename=tryjsref_prompt

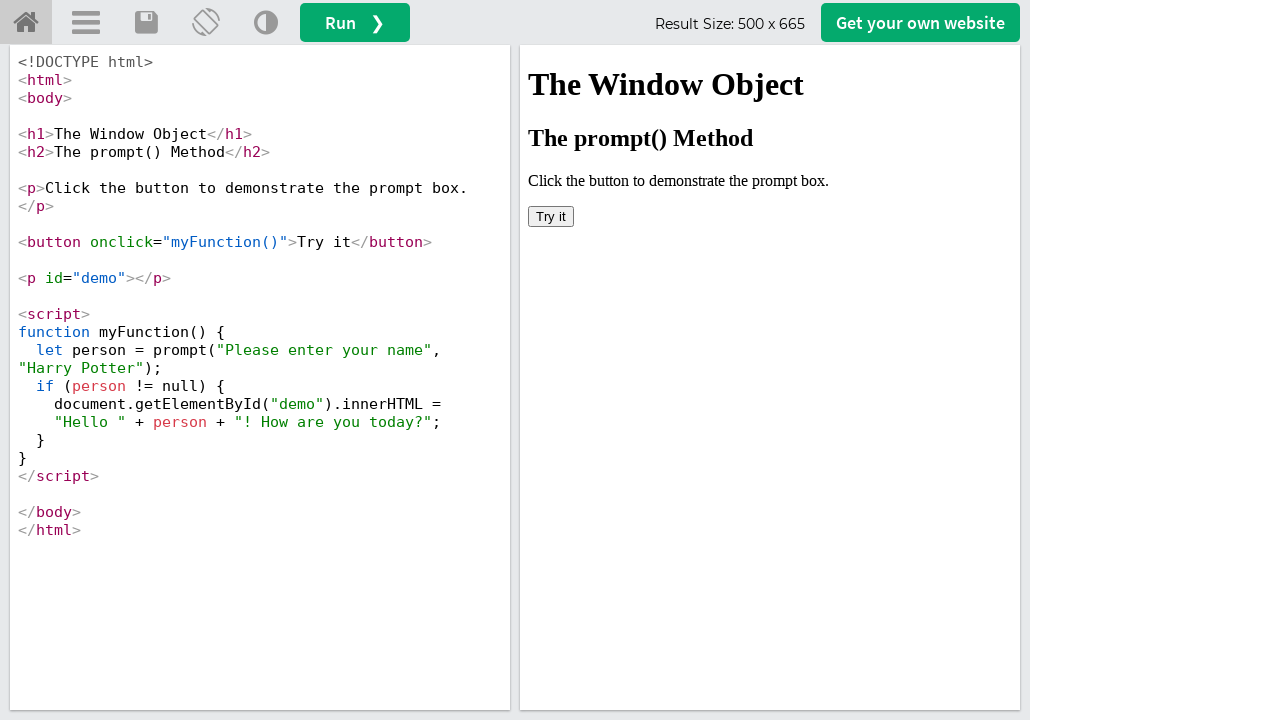

Located iframe with ID 'iframeResult'
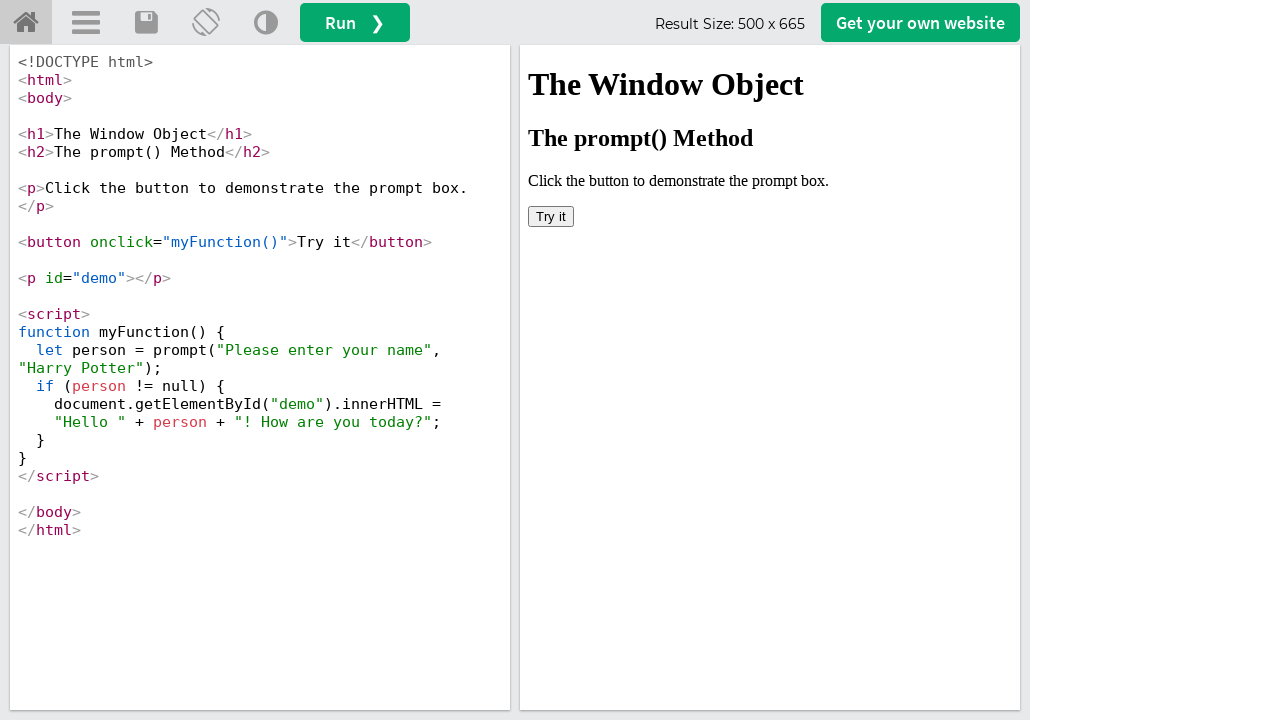

Clicked 'Try it' button inside iframe at (551, 216) on #iframeResult >> internal:control=enter-frame >> xpath=//button[text()='Try it']
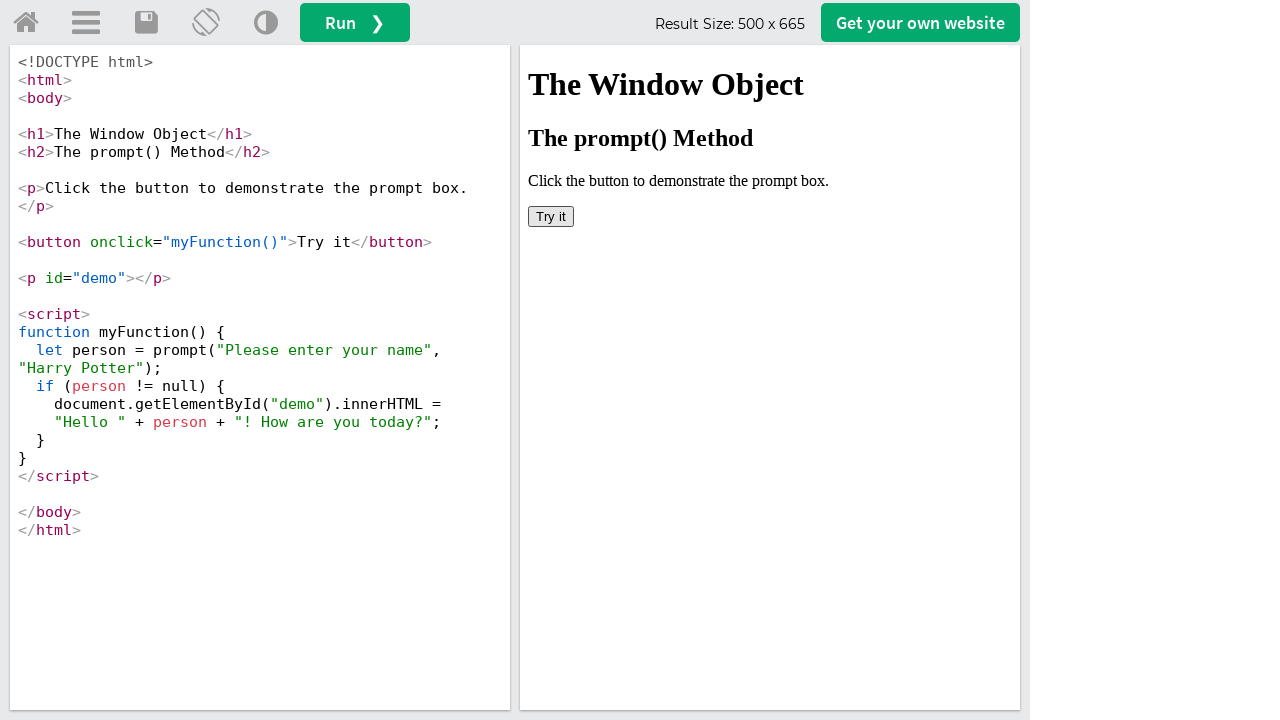

Set up initial dialog handler to accept with 'Shanthi'
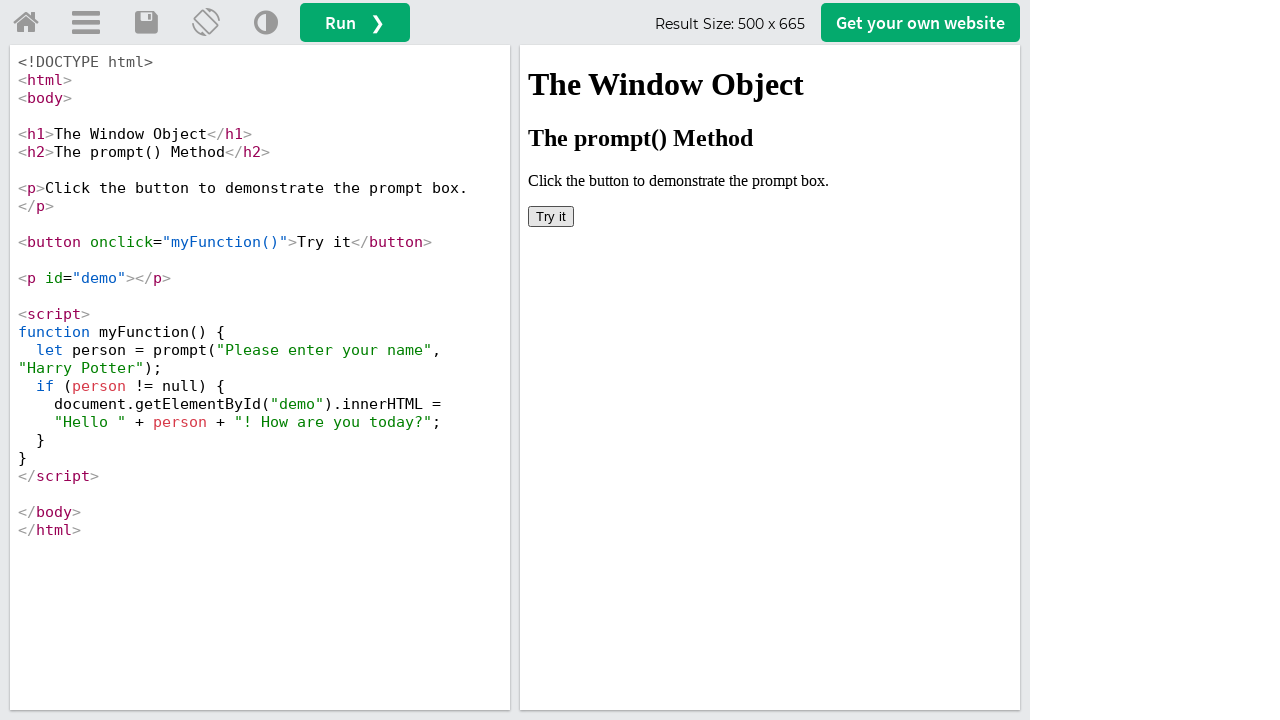

Registered dialog handler function
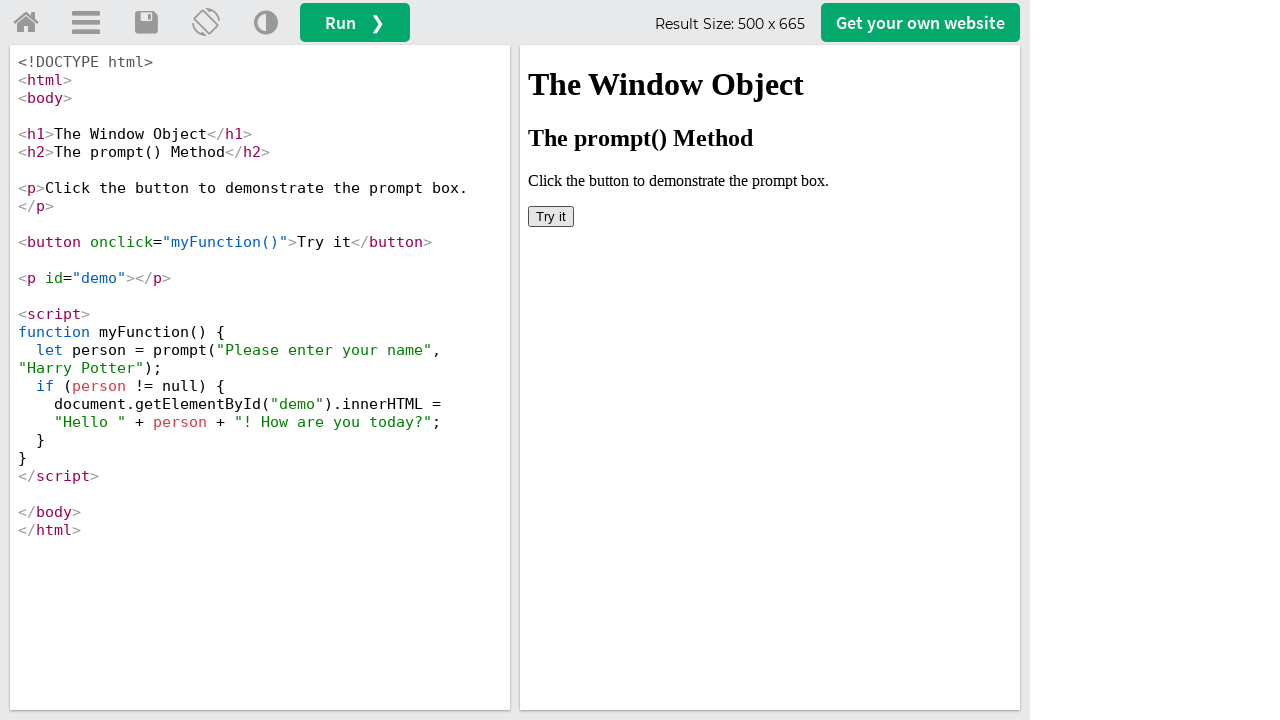

Clicked 'Try it' button again to trigger JavaScript prompt dialog at (551, 216) on #iframeResult >> internal:control=enter-frame >> xpath=//button[text()='Try it']
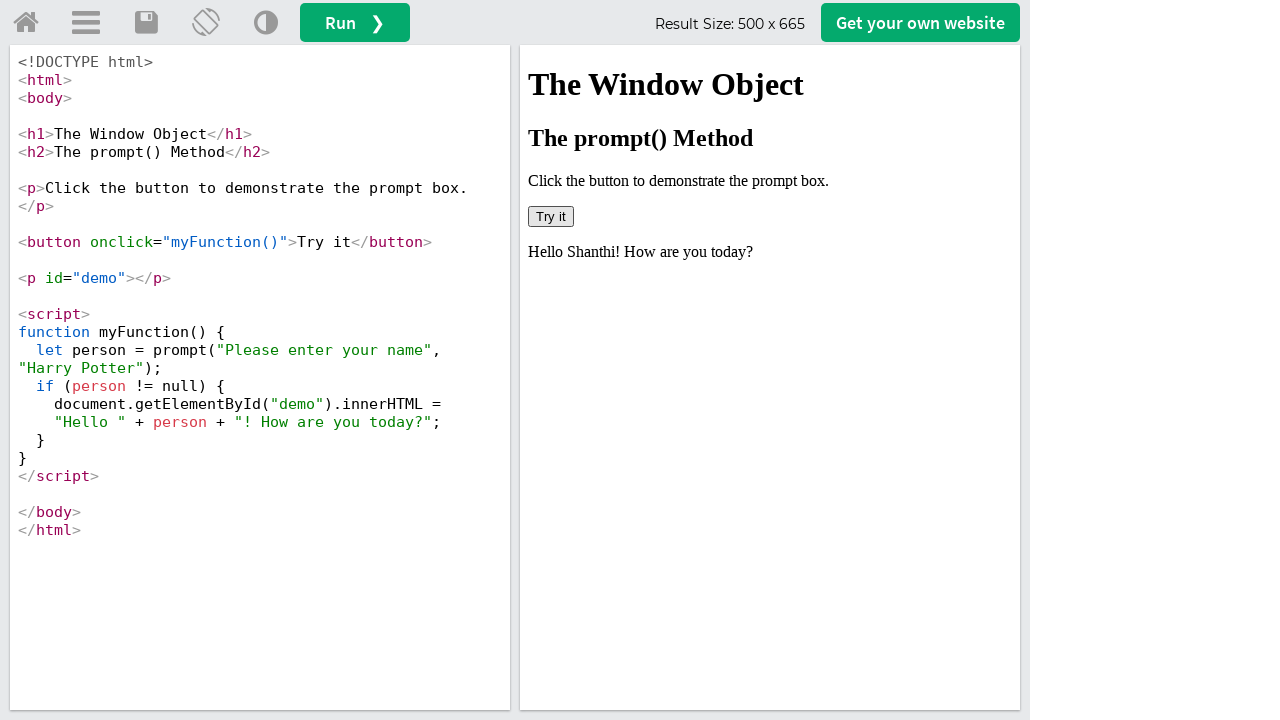

Waited for demo element to appear with prompt result
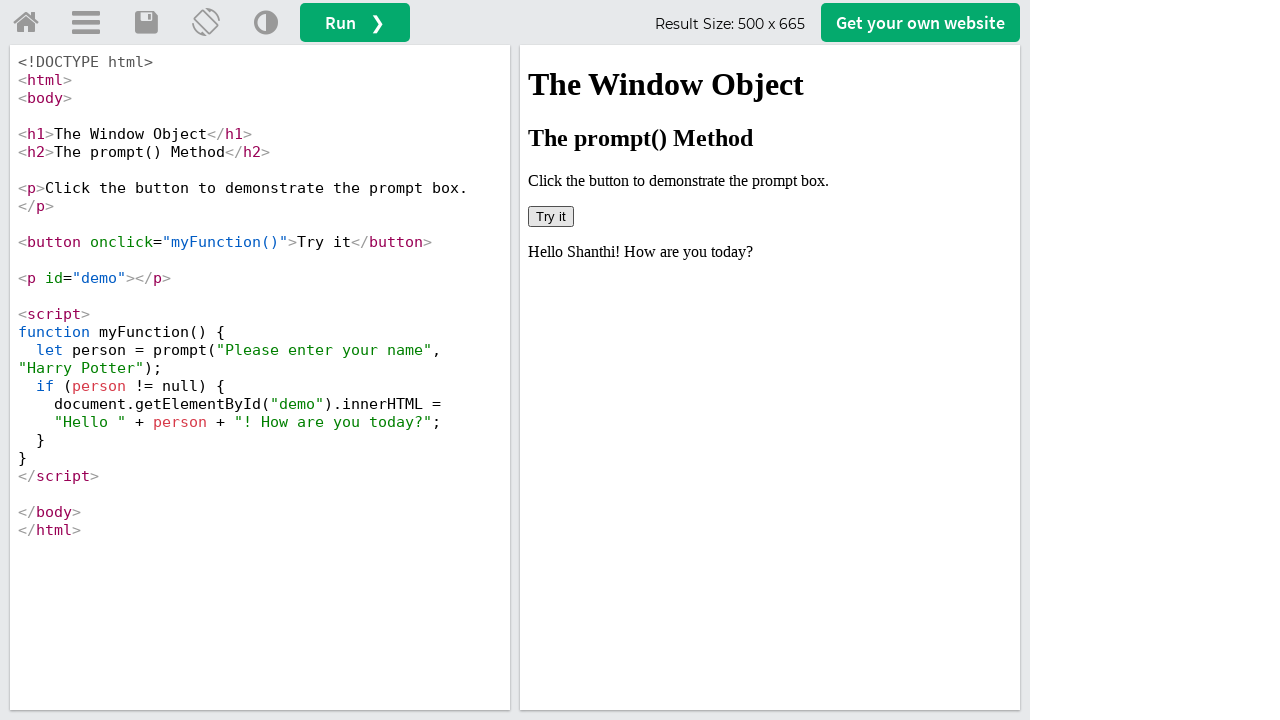

Clicked home link to navigate away from prompt demo at (26, 23) on #tryhome
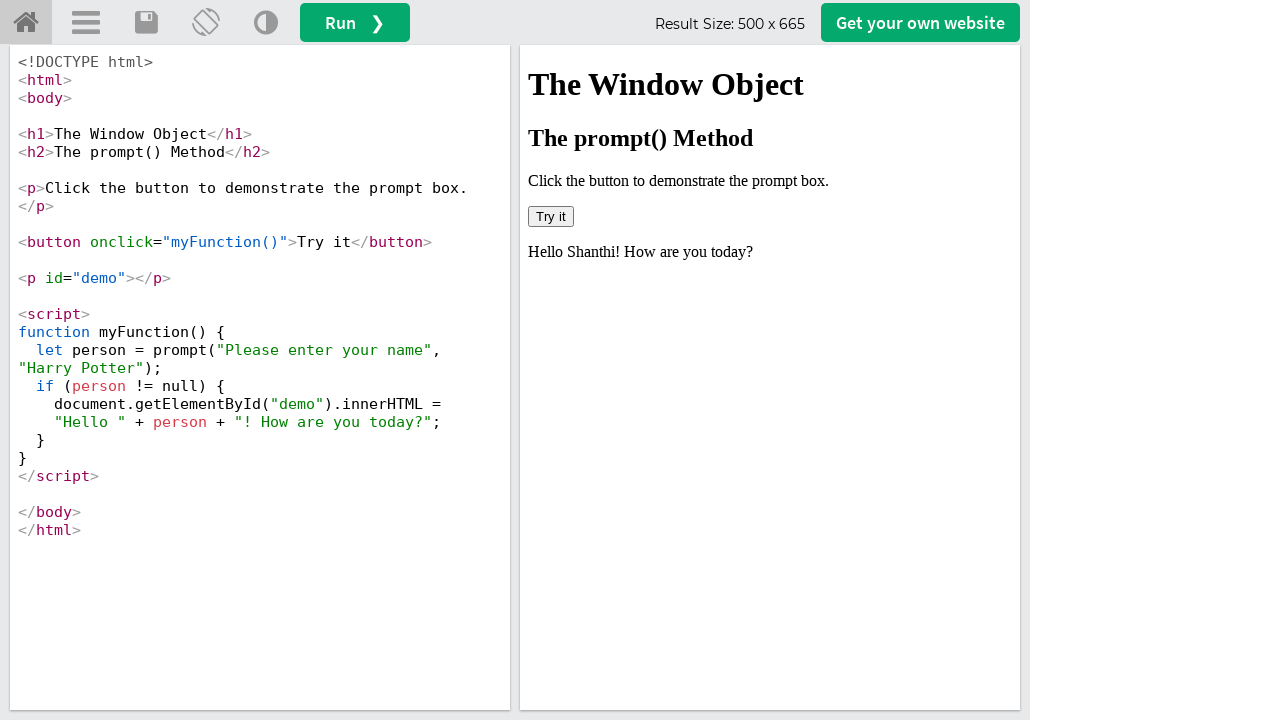

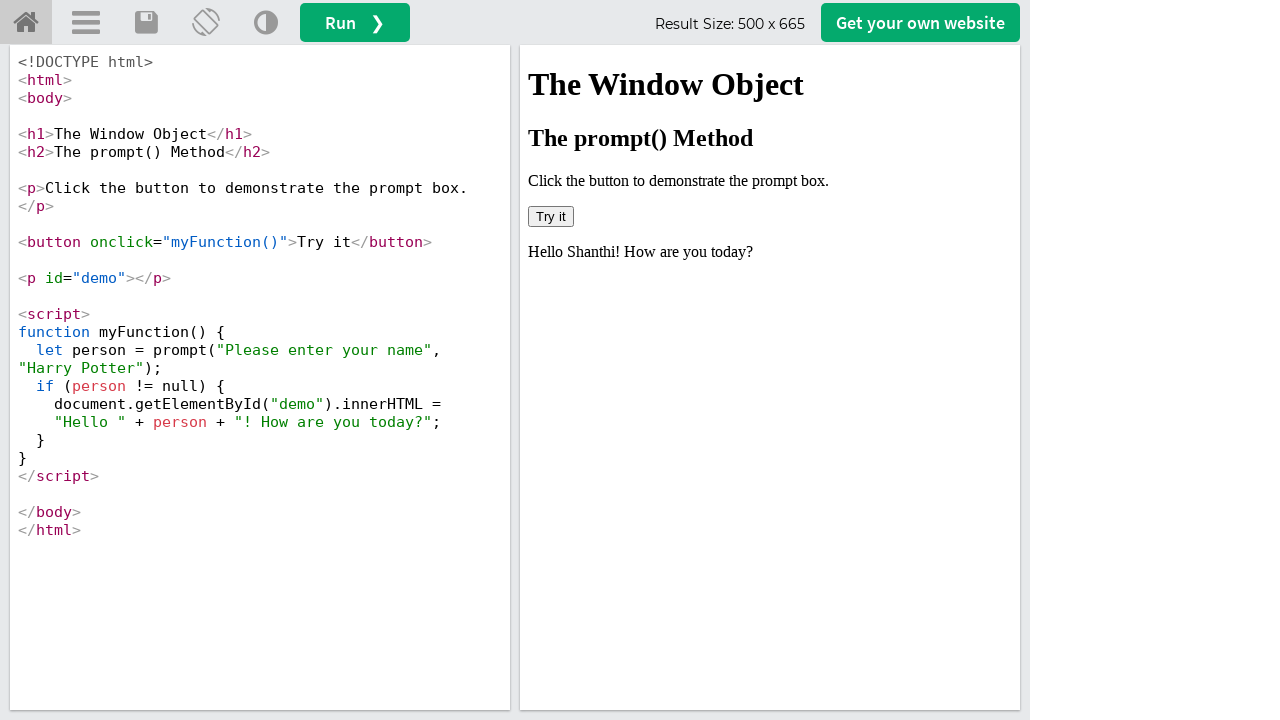